Navigates to MyContactForm website and then navigates to the samples page

Starting URL: https://www.mycontactform.com

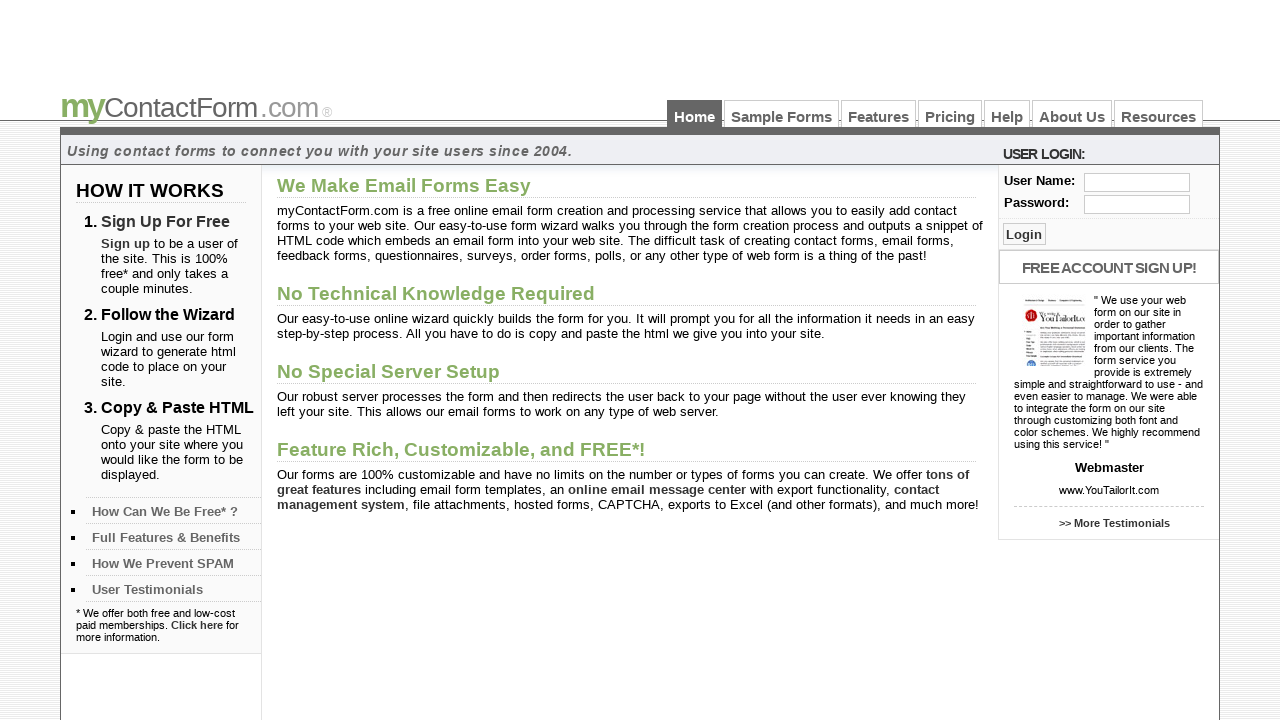

Navigated to MyContactForm samples page
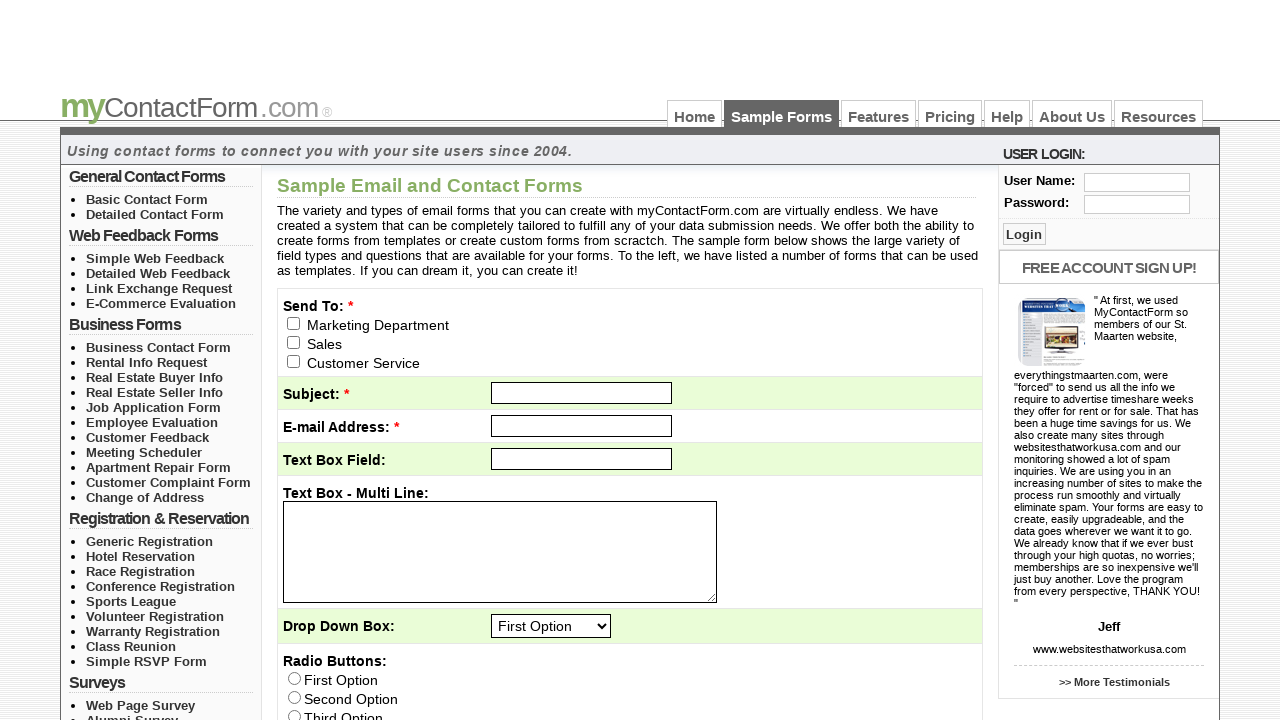

Page loaded and network idle state reached
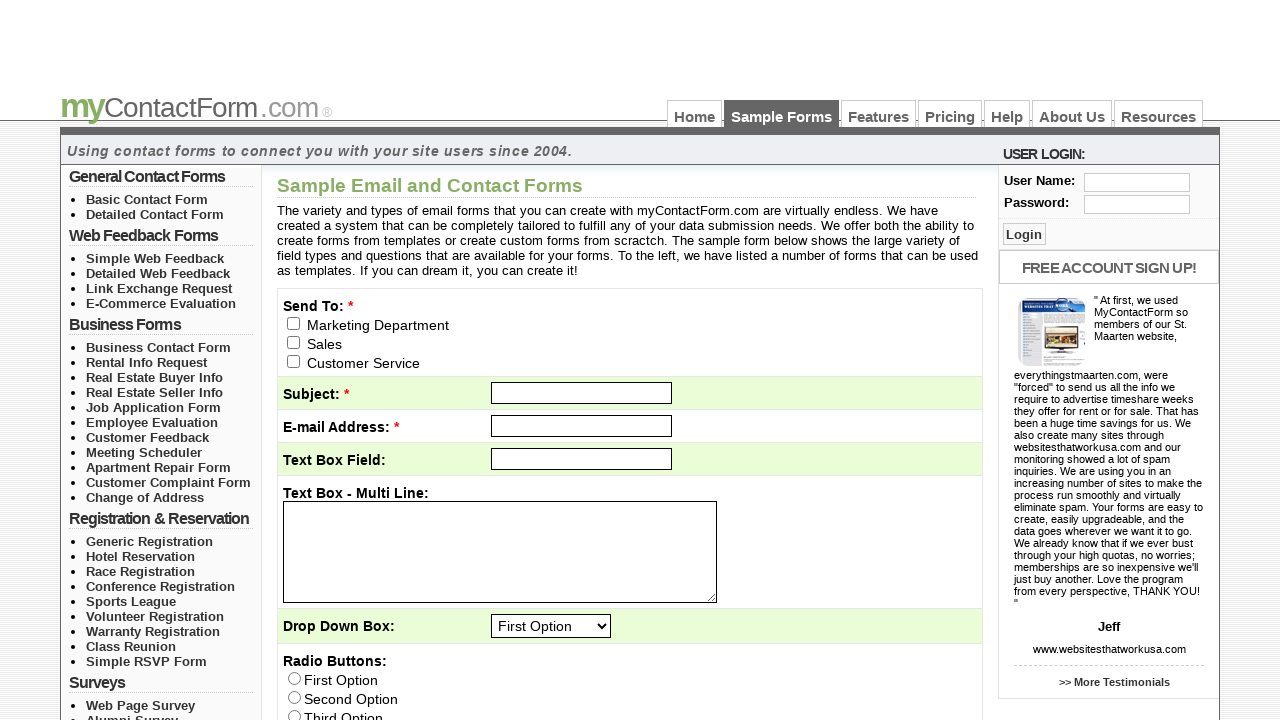

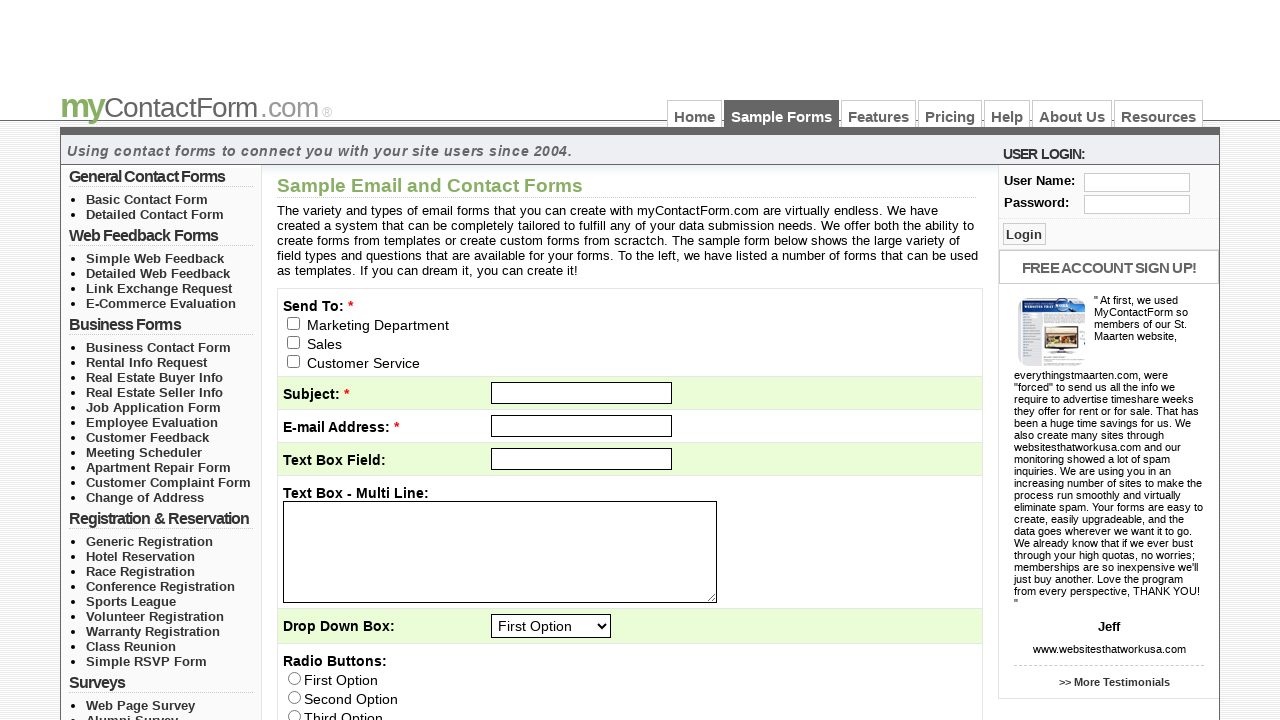